Tests a practice form by filling in name and email fields, submitting the form, and clicking a checkbox.

Starting URL: https://rahulshettyacademy.com/angularpractice/

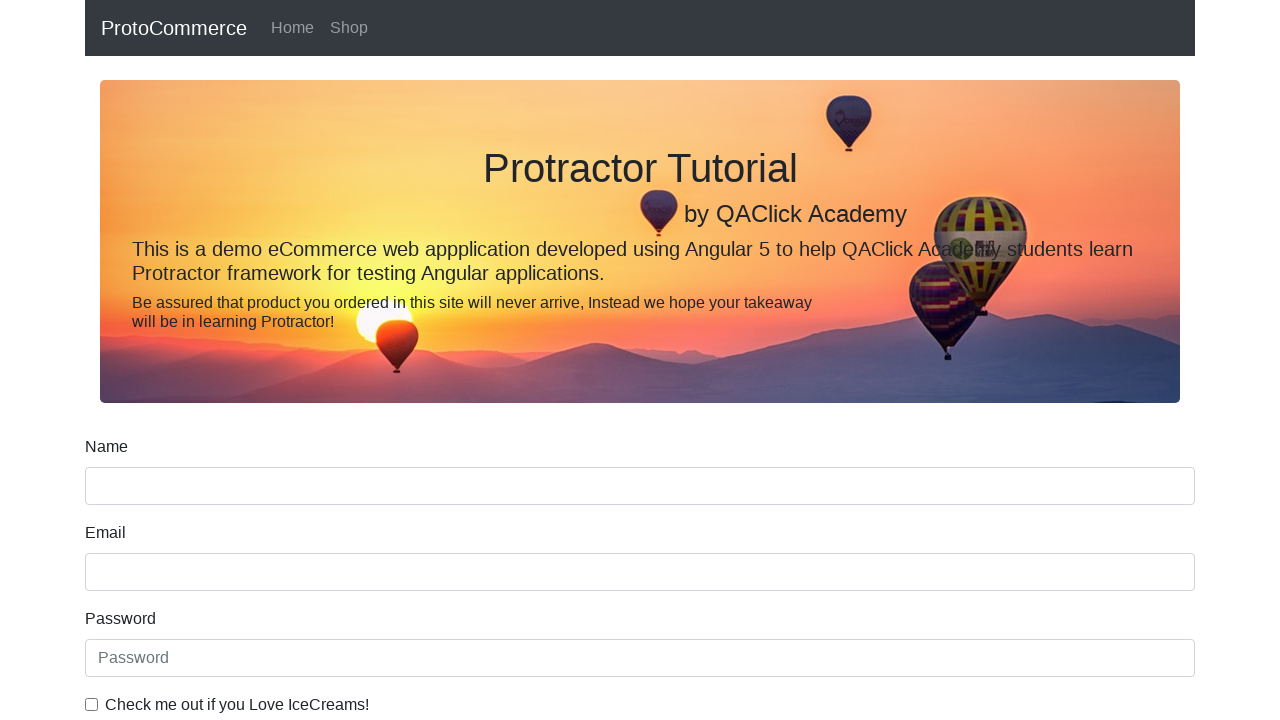

Filled name field with 'Tasos' on input[name='name']
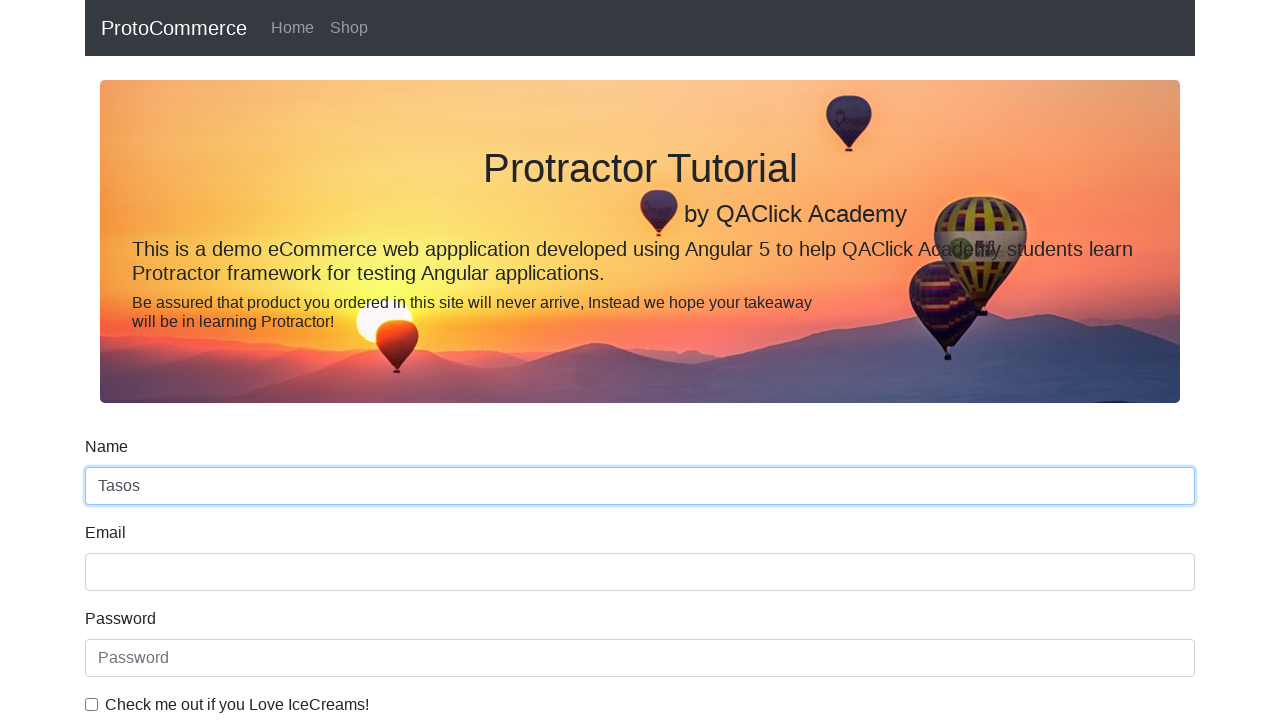

Filled email field with 'mail@mail.com' on input[name='email']
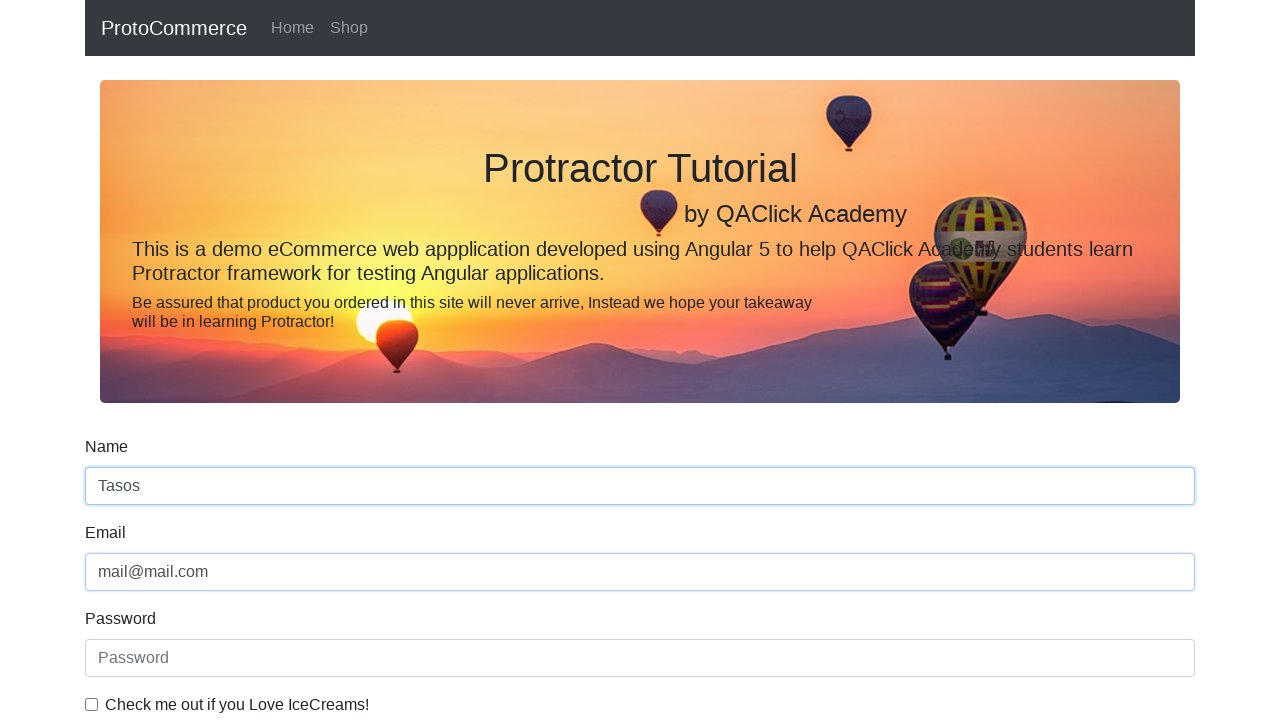

Clicked submit button to submit the form at (123, 491) on input[type='submit']
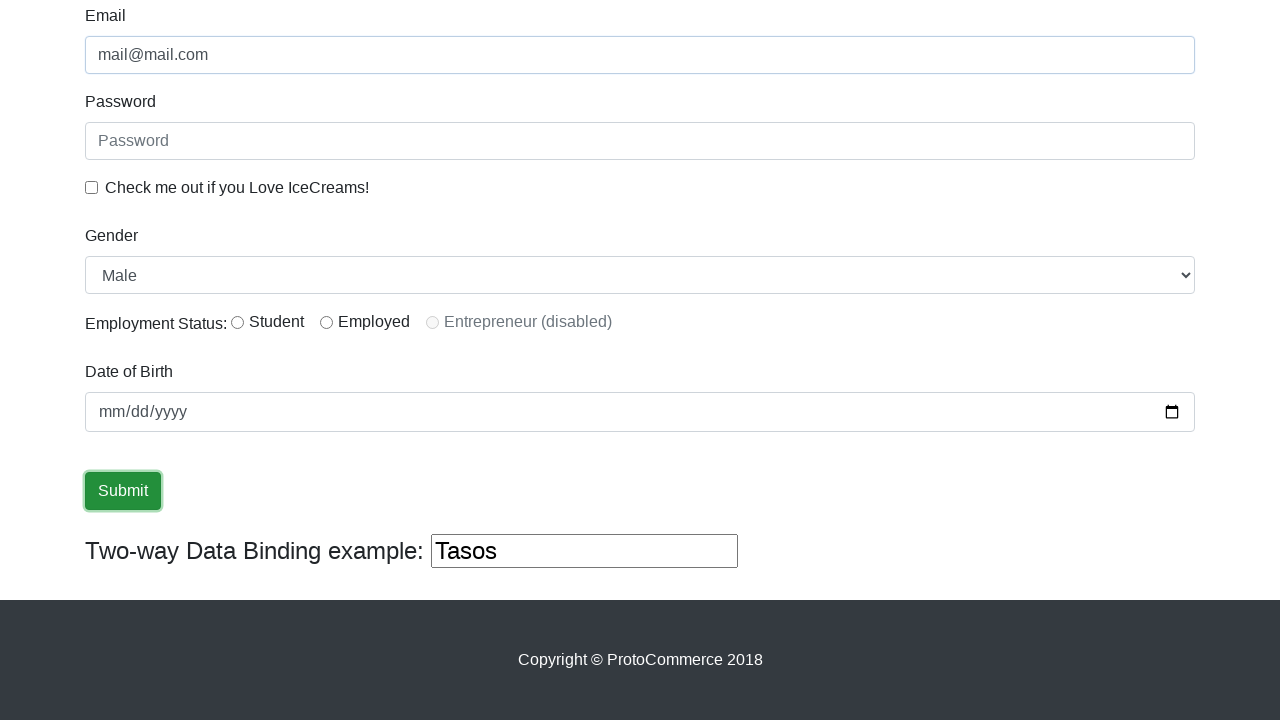

Clicked the example checkbox at (92, 187) on #exampleCheck1
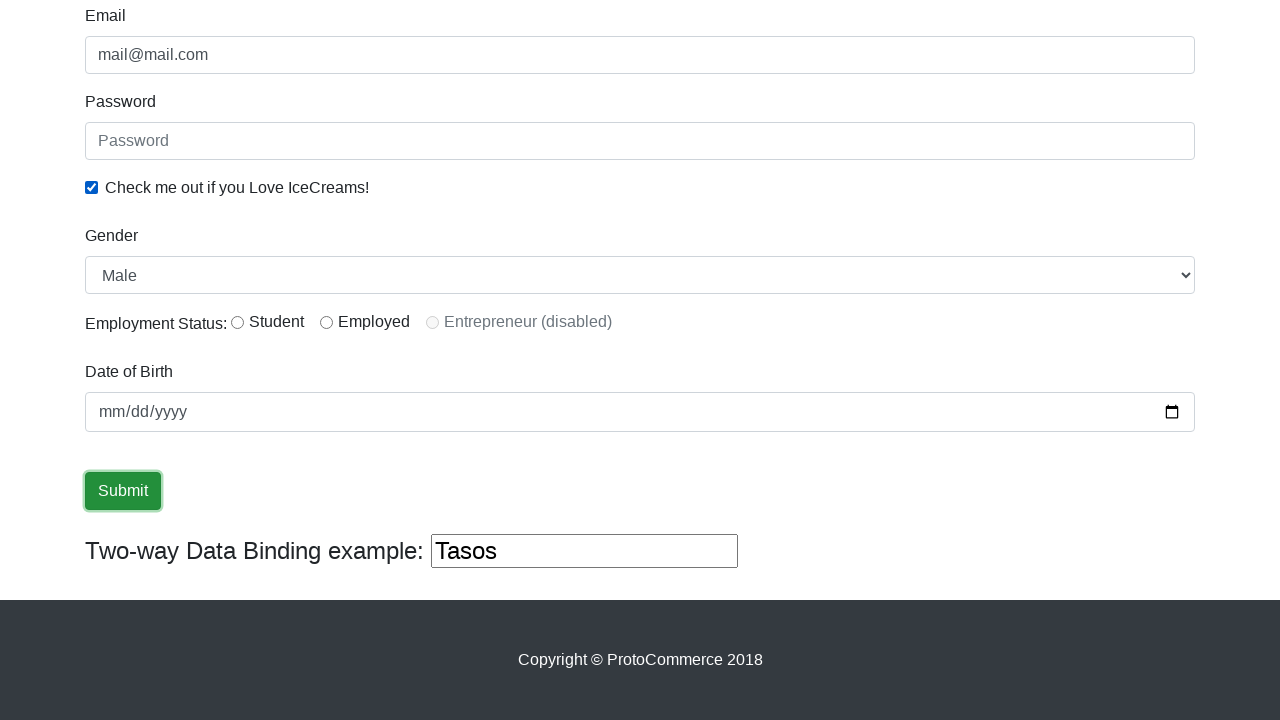

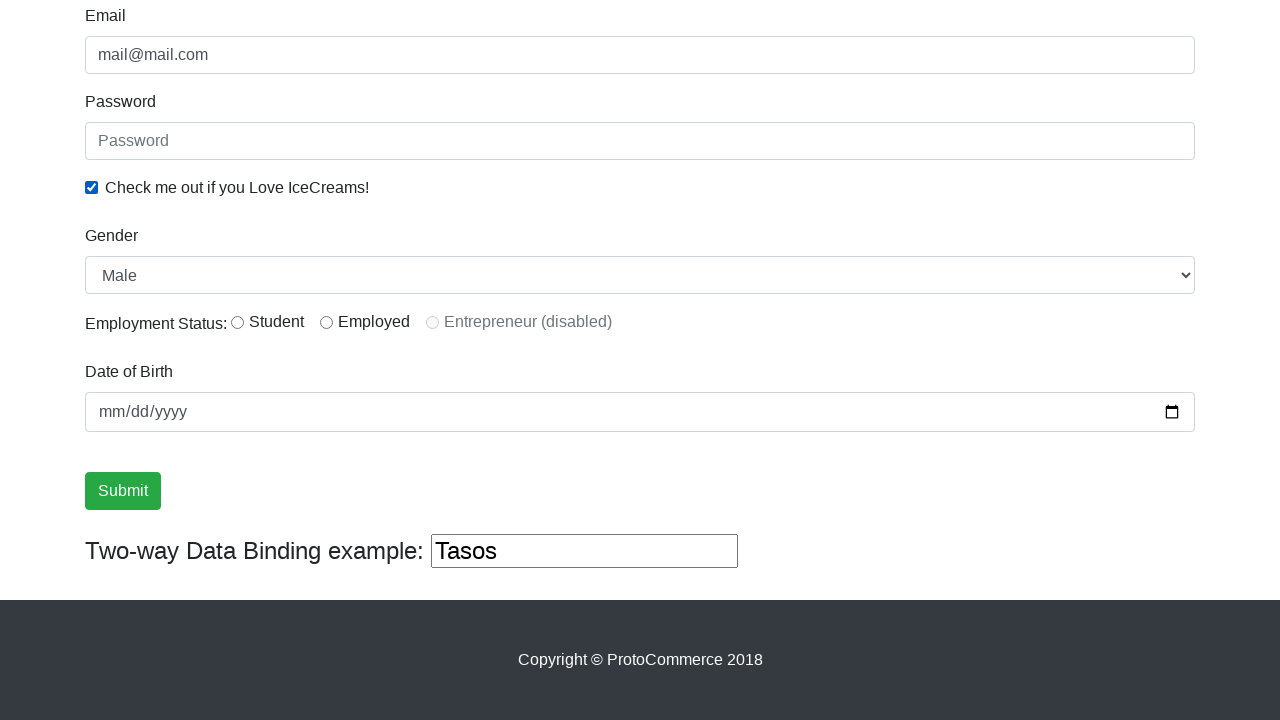